Tests the forgot password page by locating elements, filling the email field, and submitting the form to retrieve password

Starting URL: https://the-internet.herokuapp.com/forgot_password

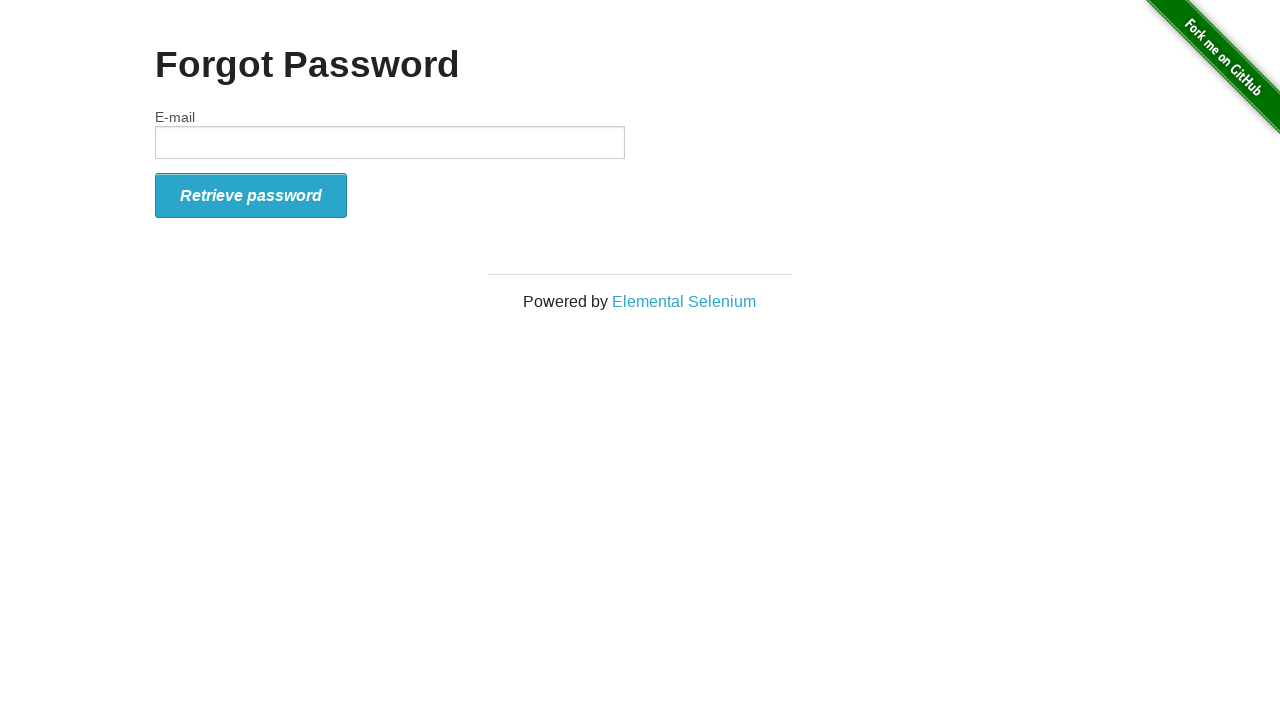

Filled email field with 'batch11@gmail.com' on input[id='email']
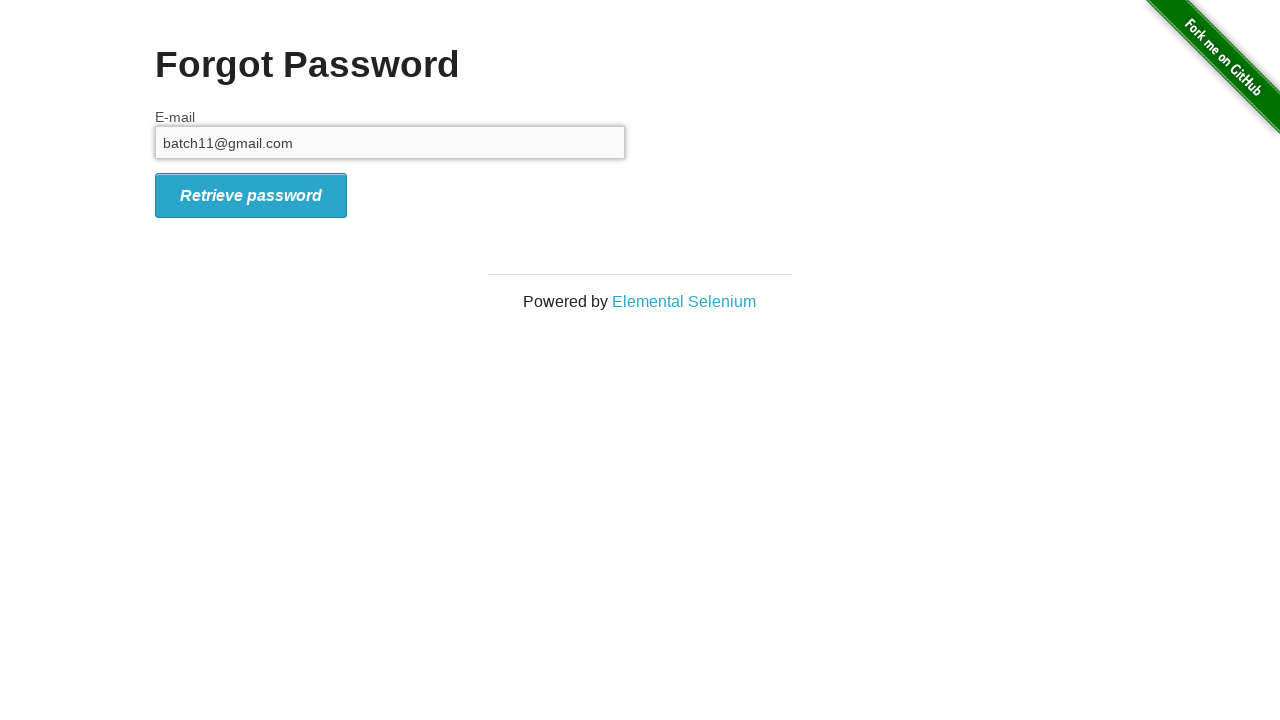

Clicked the retrieve password button to submit the form at (251, 195) on button[type='submit']
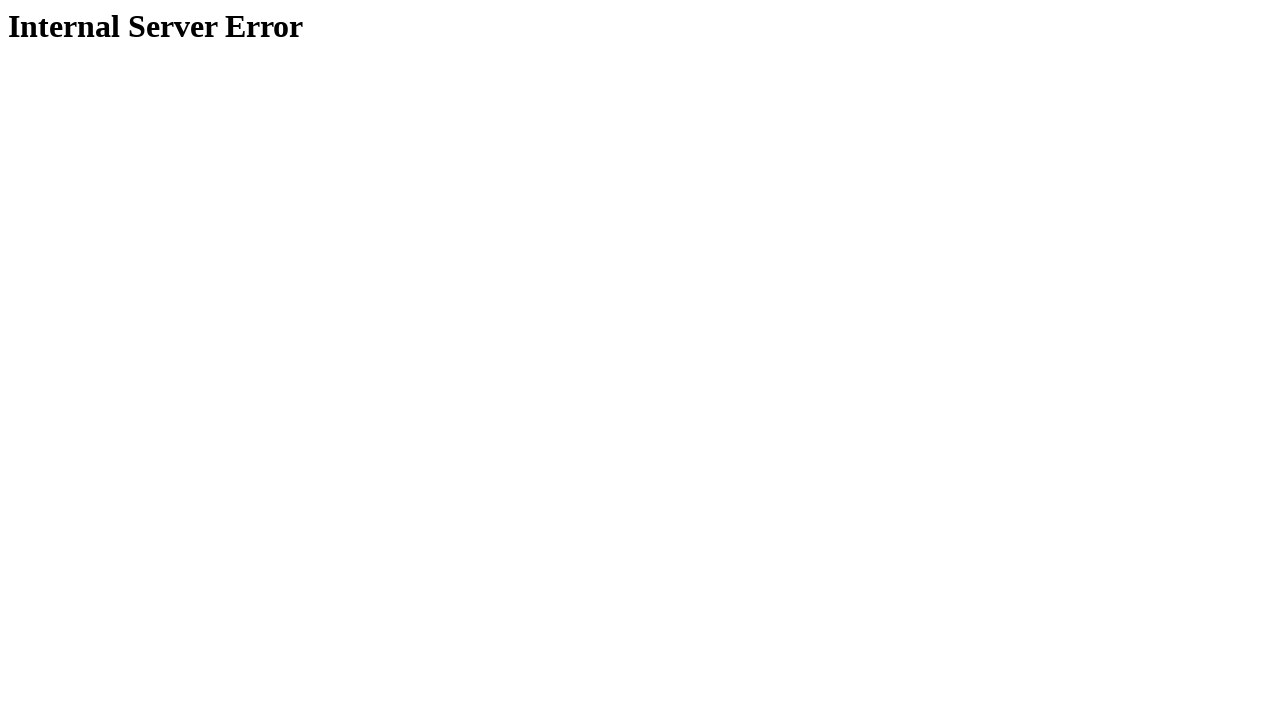

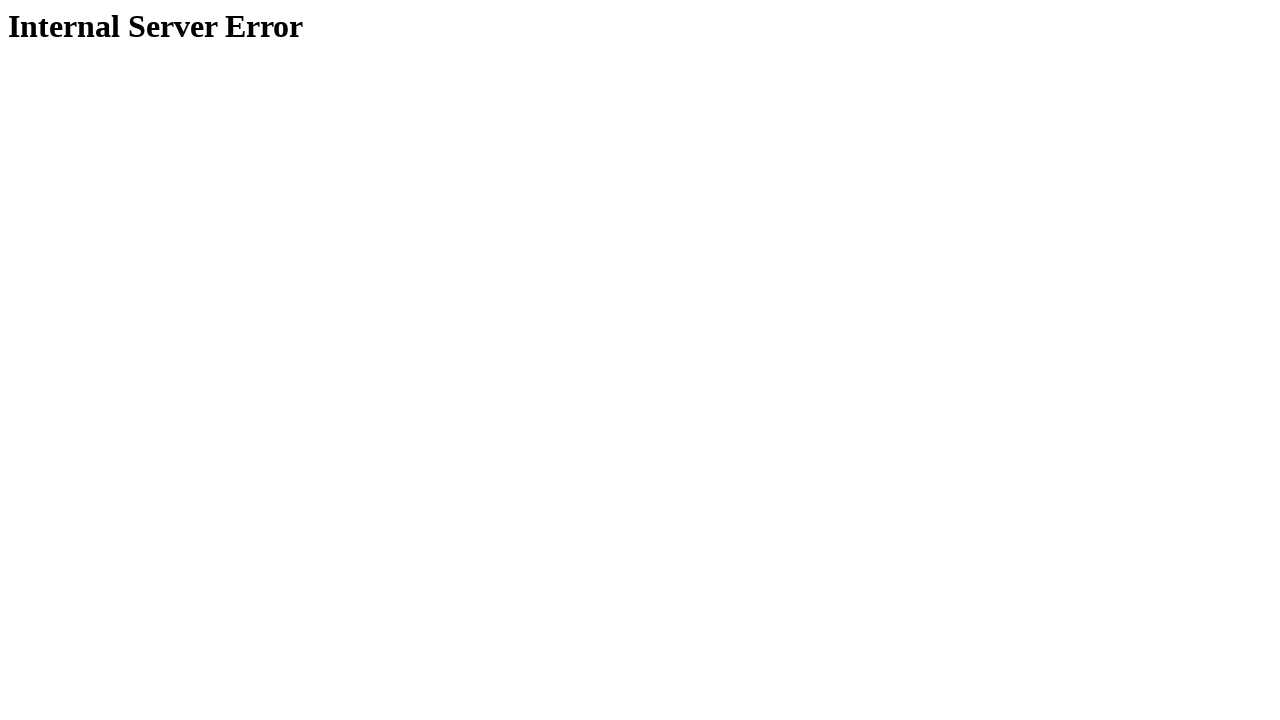